Tests interactive SVG map of India by locating and clicking on Tamil Nadu state and verifying its visual state changes

Starting URL: https://www.amcharts.com/svg-maps/?map=india

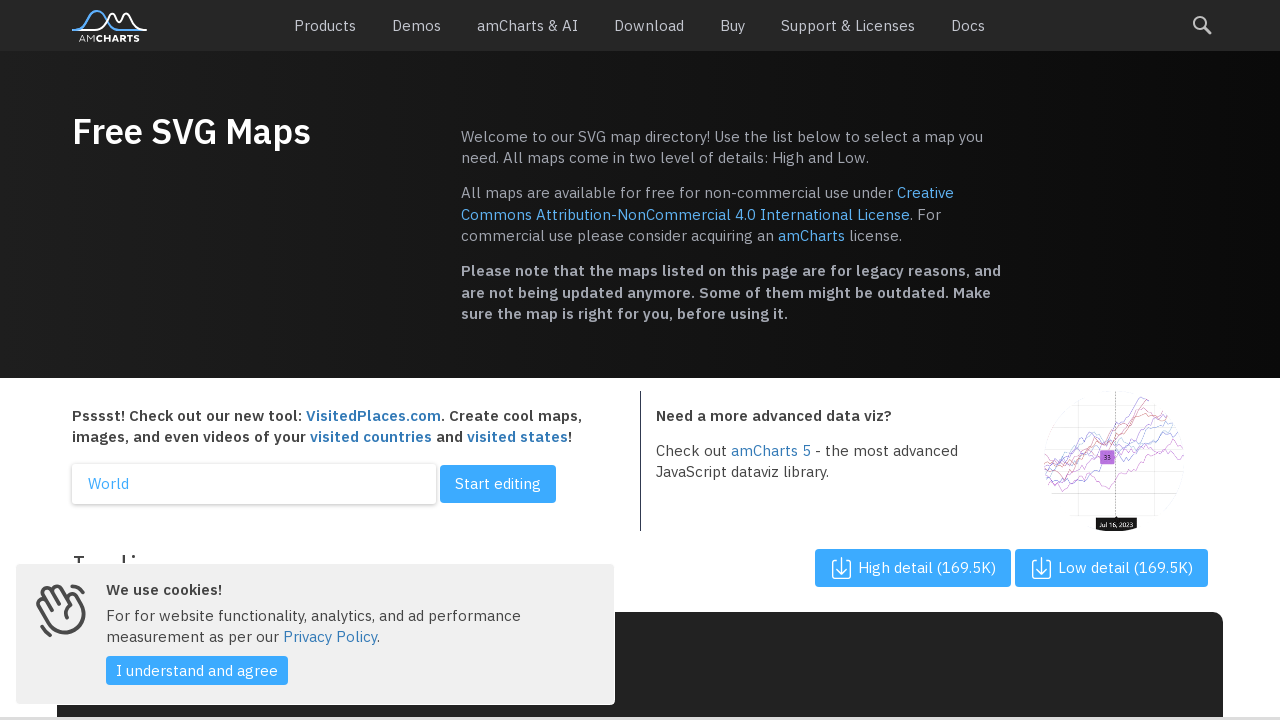

SVG map loaded successfully
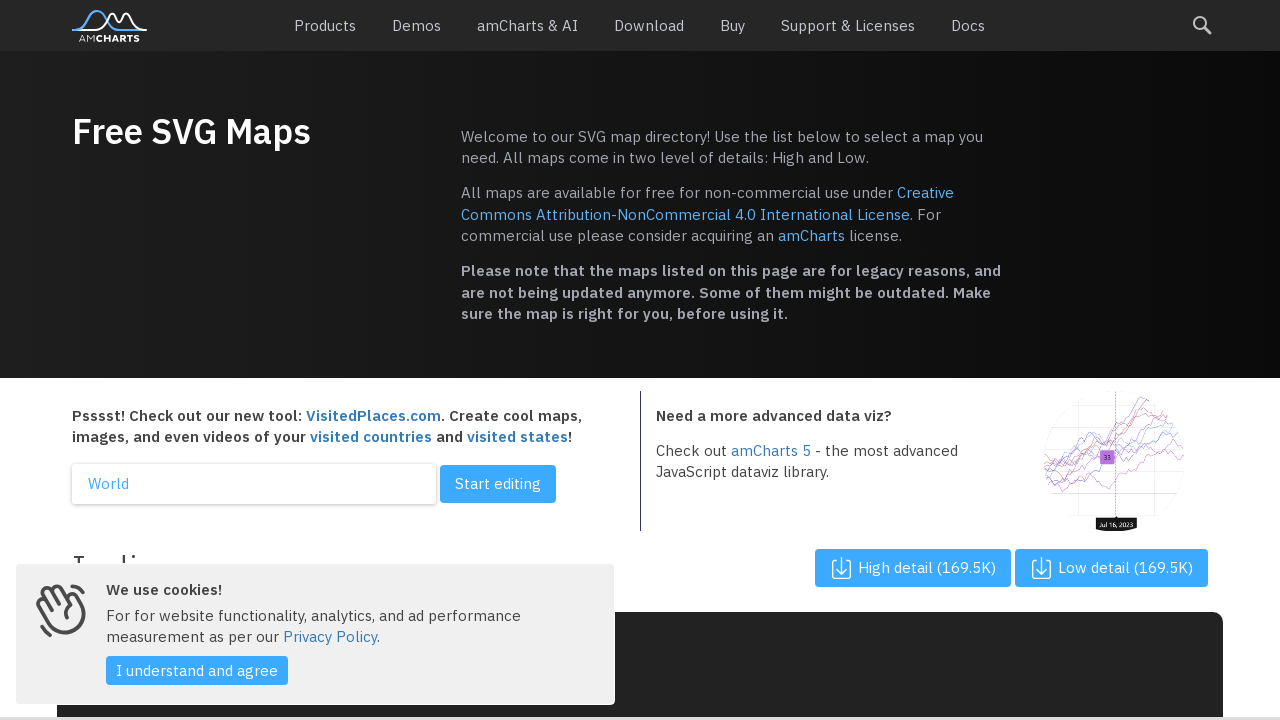

Located all state paths in SVG map of India
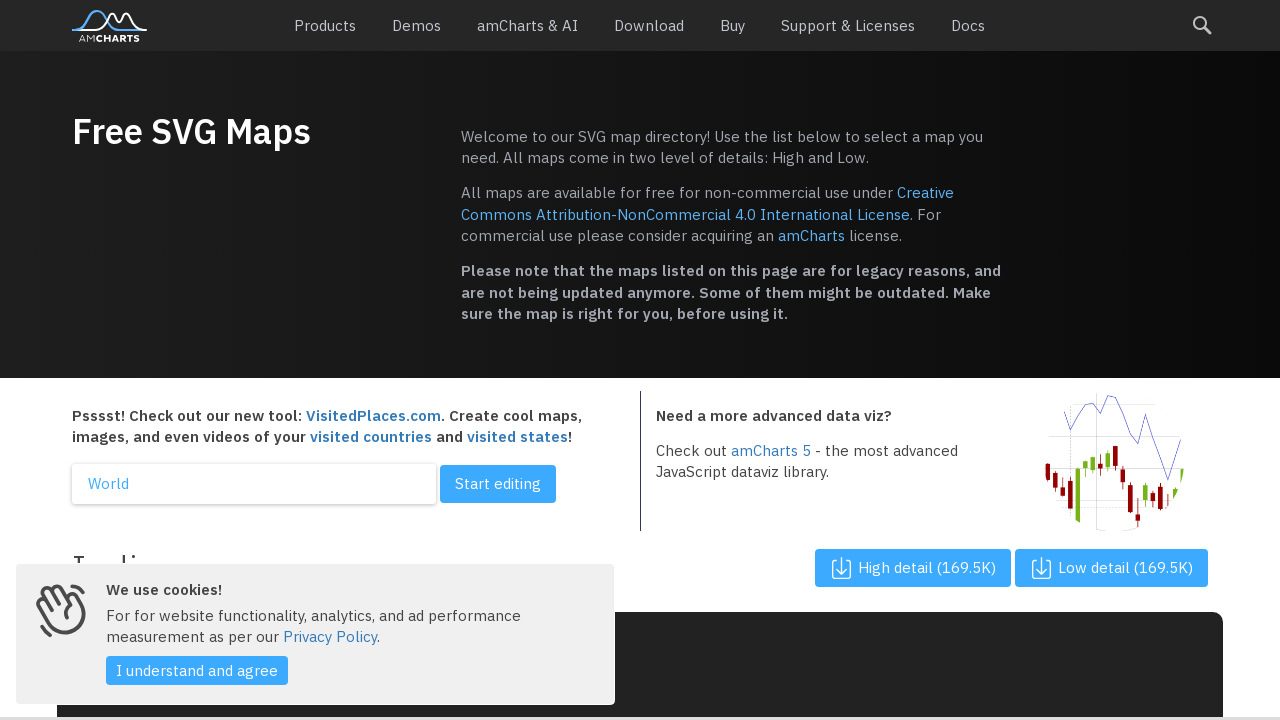

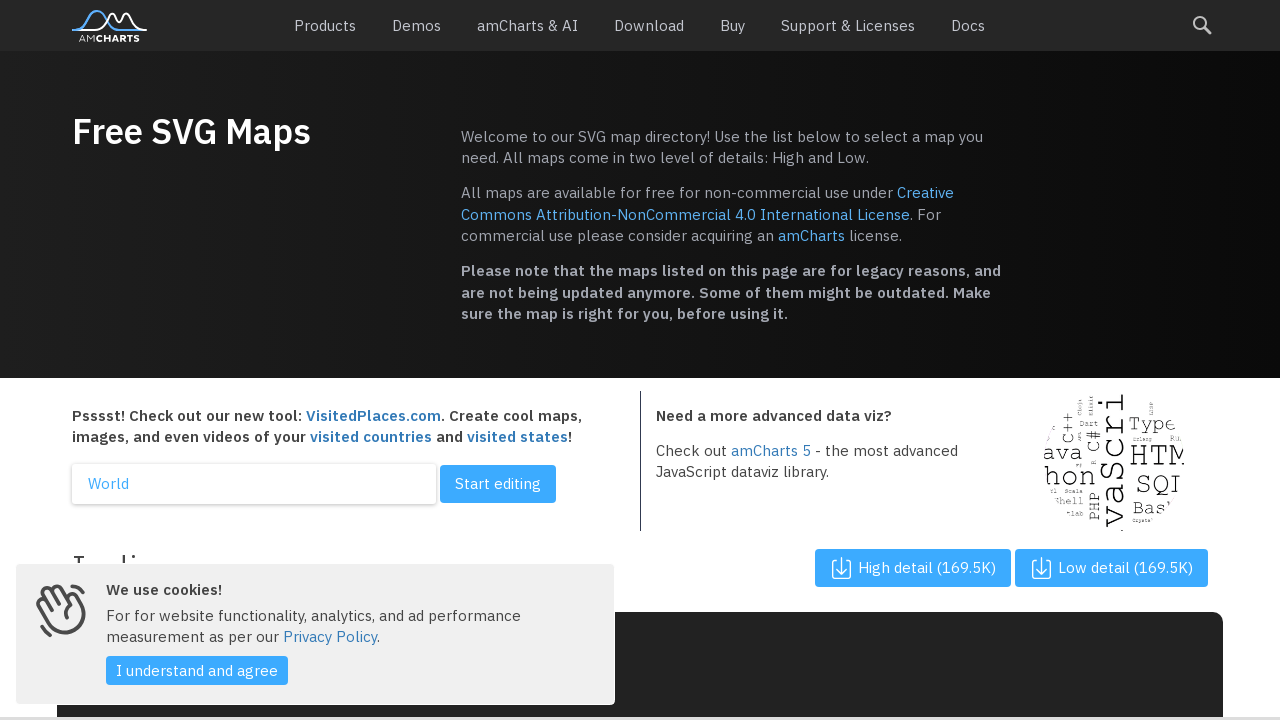